Tests double-click functionality on a test automation practice page by scrolling to a button element and performing a double-click action on it.

Starting URL: https://testautomationpractice.blogspot.com/

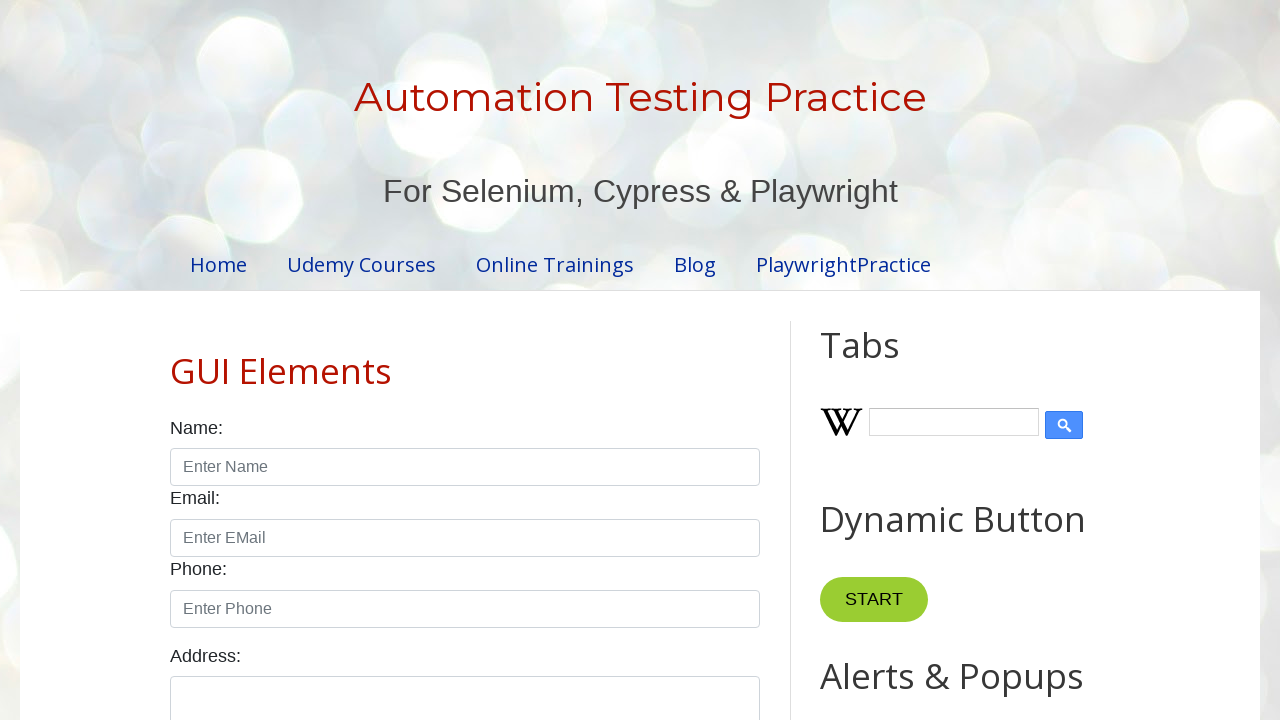

Scrolled down the page by 600 pixels
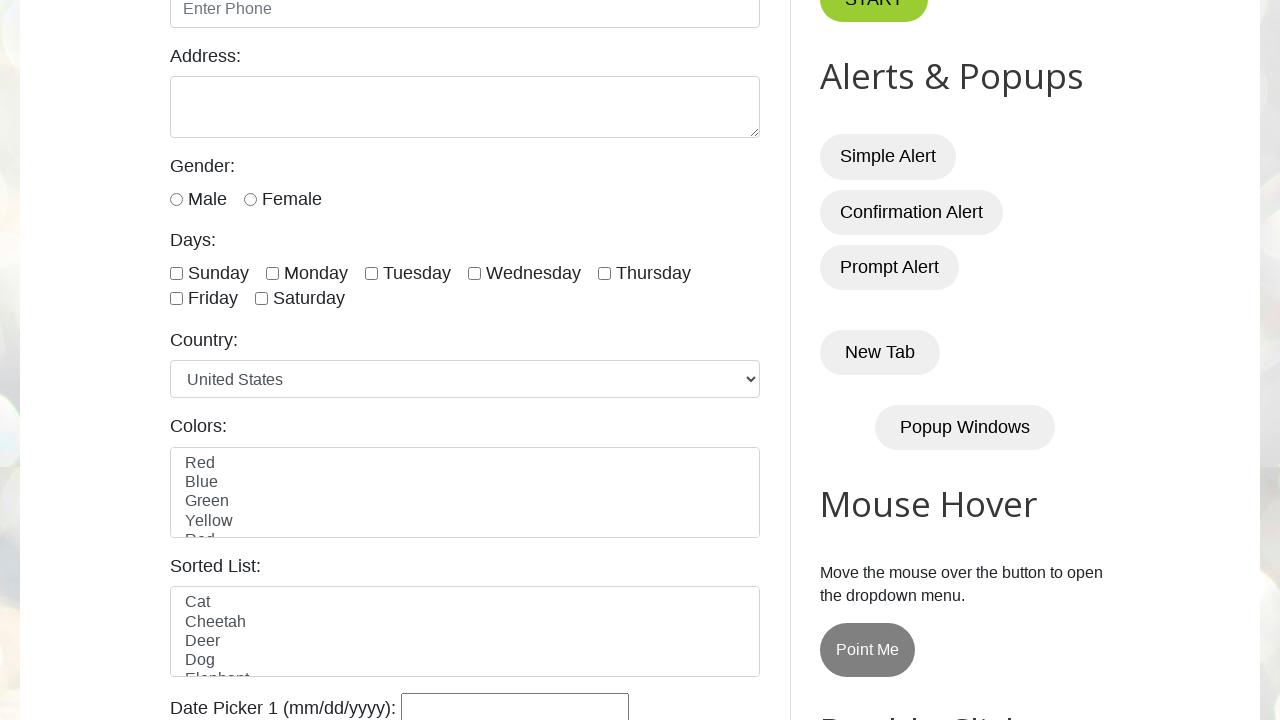

Double-clicked on the button element at (885, 360) on xpath=//*[@id='HTML10']/div[1]/button
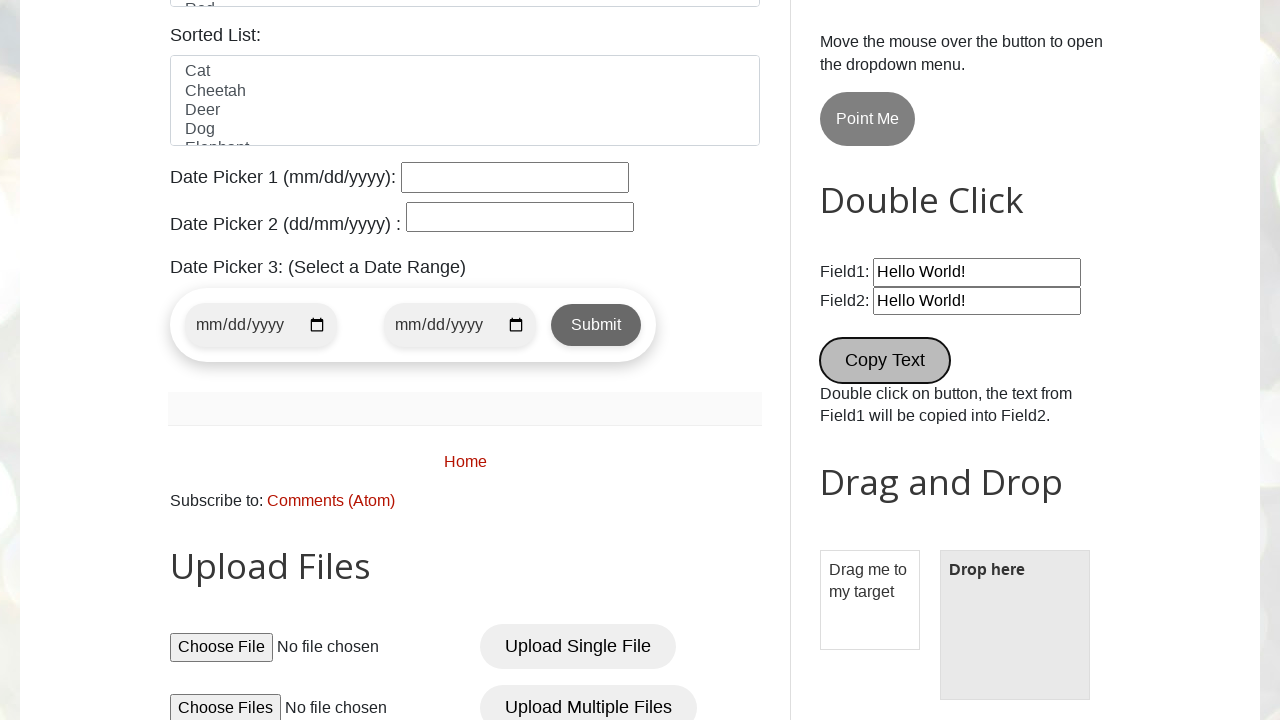

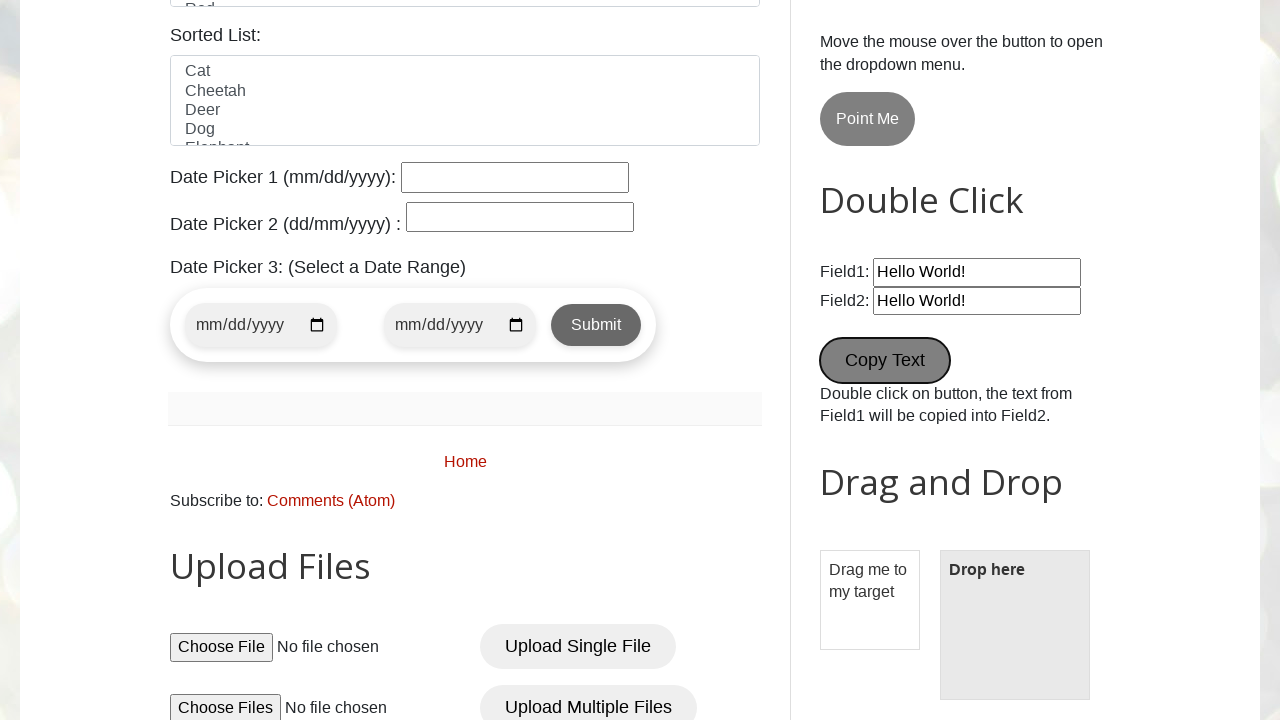